Tests that the connection services payment form displays correct placeholder text for phone number, sum, and email fields

Starting URL: https://www.mts.by/

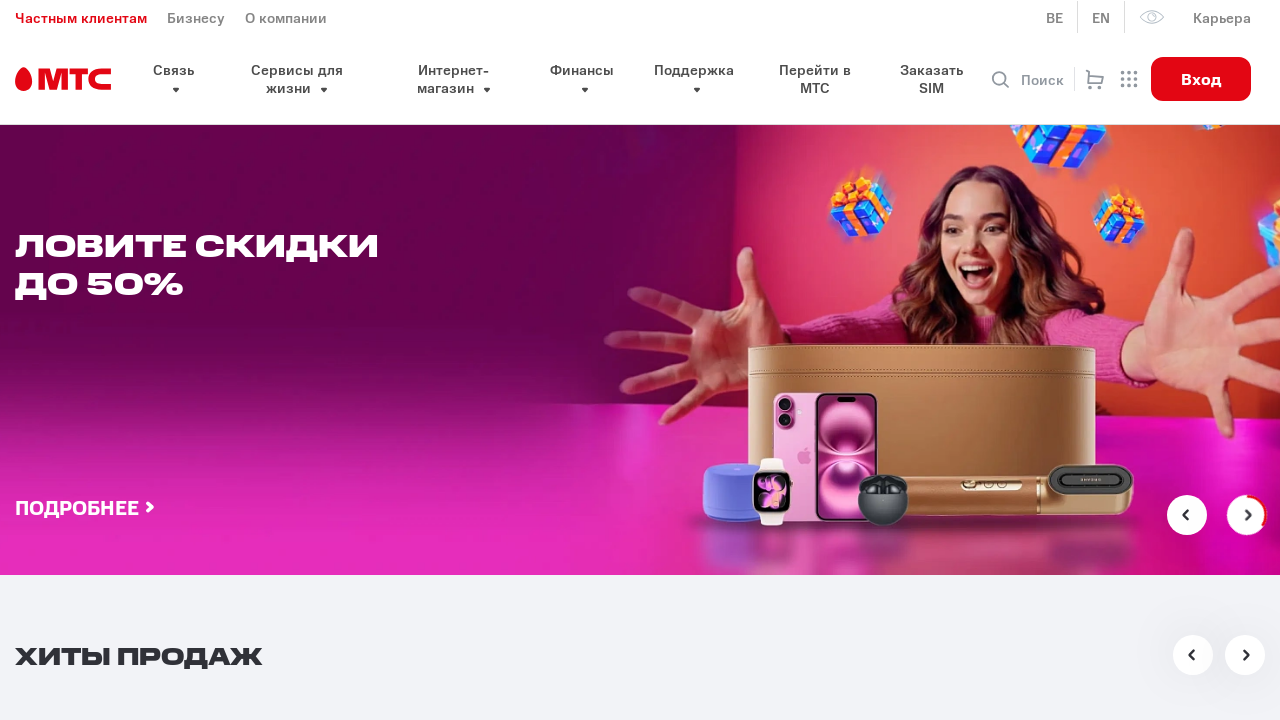

Clicked dropdown arrow to open payment options at (794, 361) on xpath=//section//button/span[@class='select__arrow']
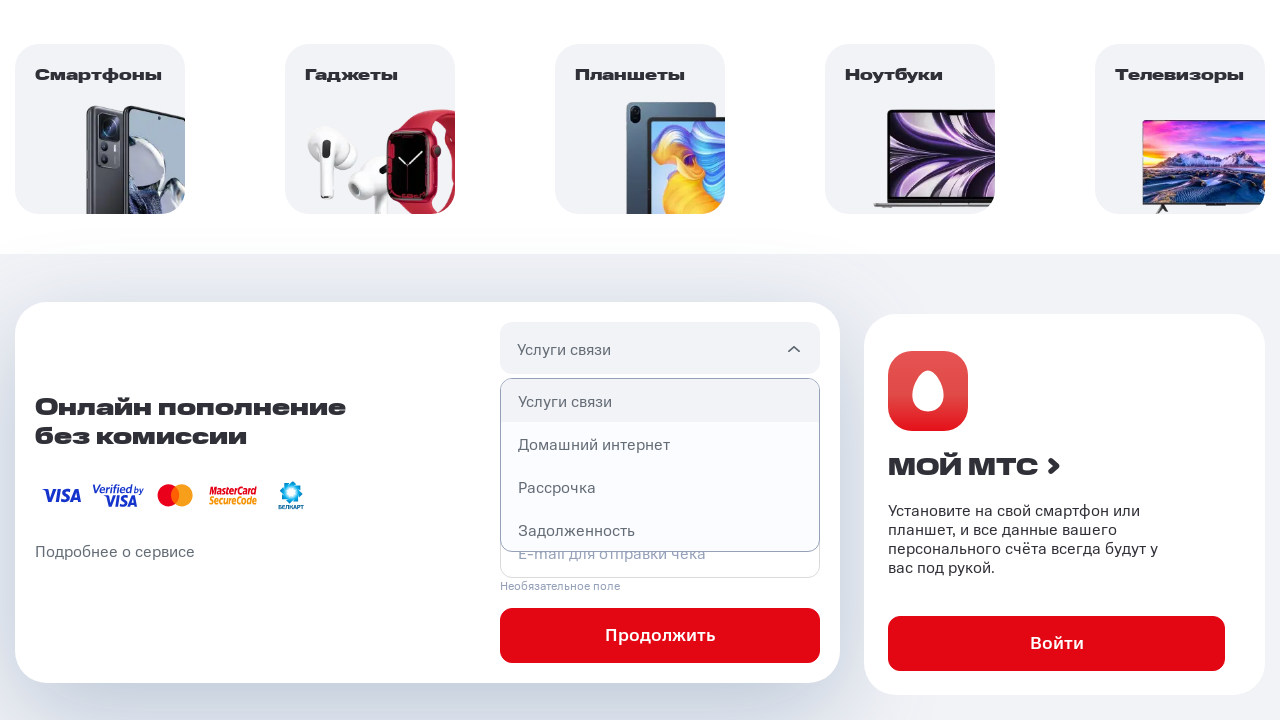

Dropdown options became visible
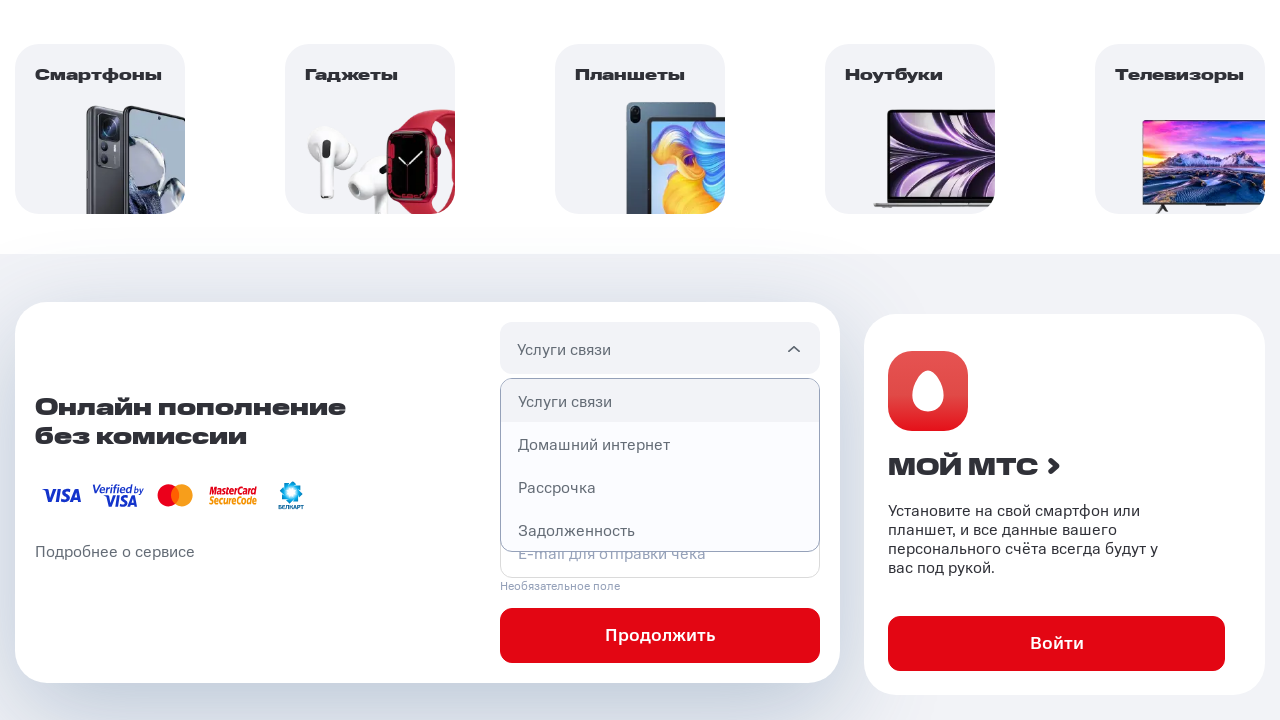

Selected first option (Connection Services) from dropdown at (660, 401) on xpath=//section//ul[@class='select__list']/li >> nth=0
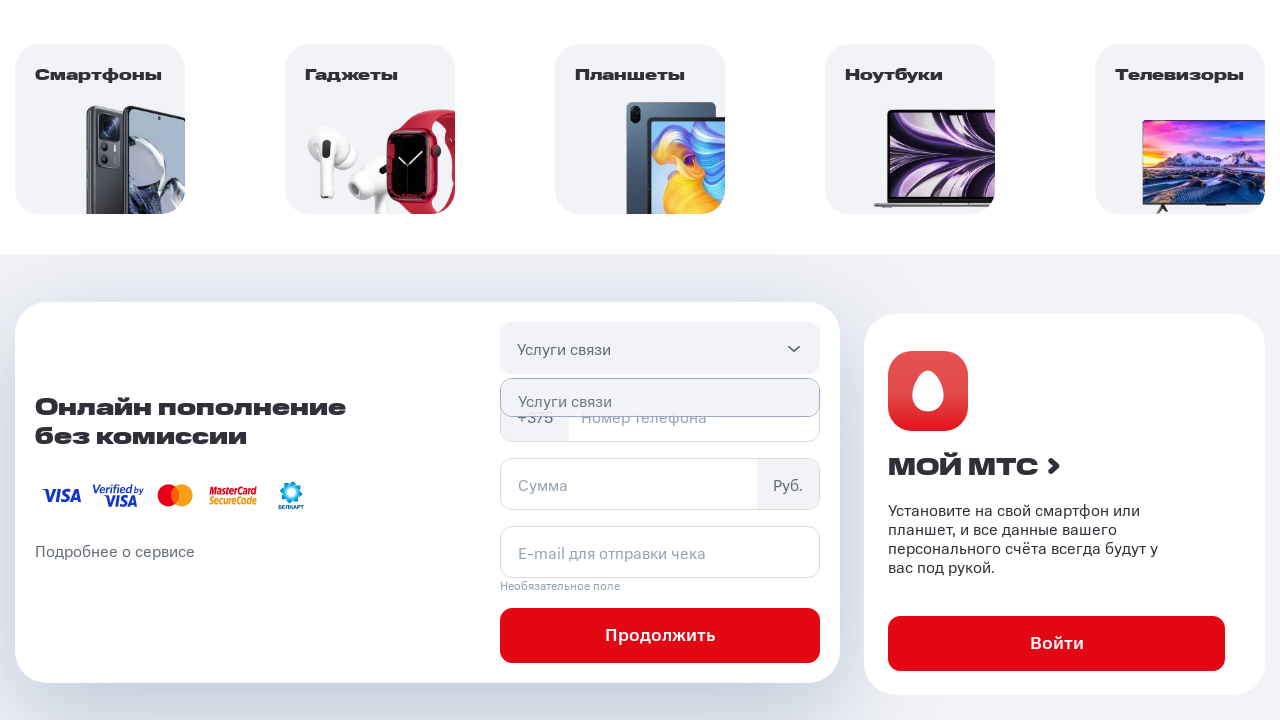

Located form input fields (phone, sum, email)
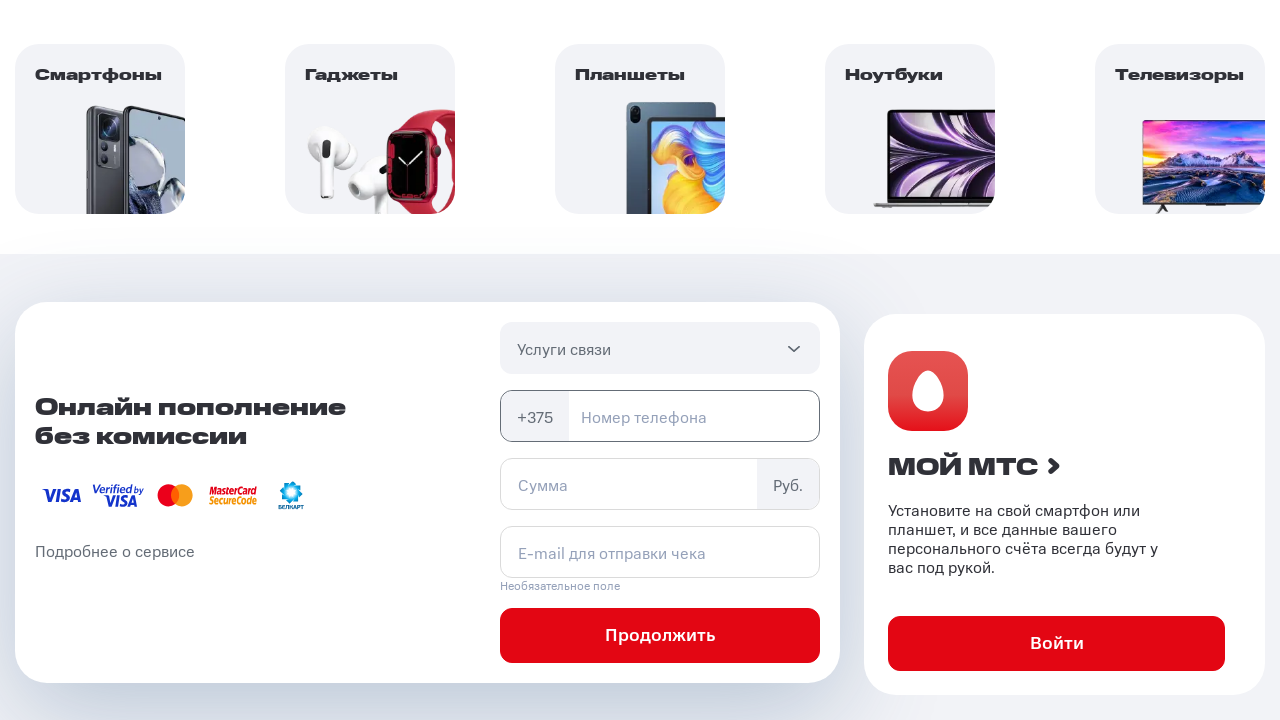

Phone input field became visible
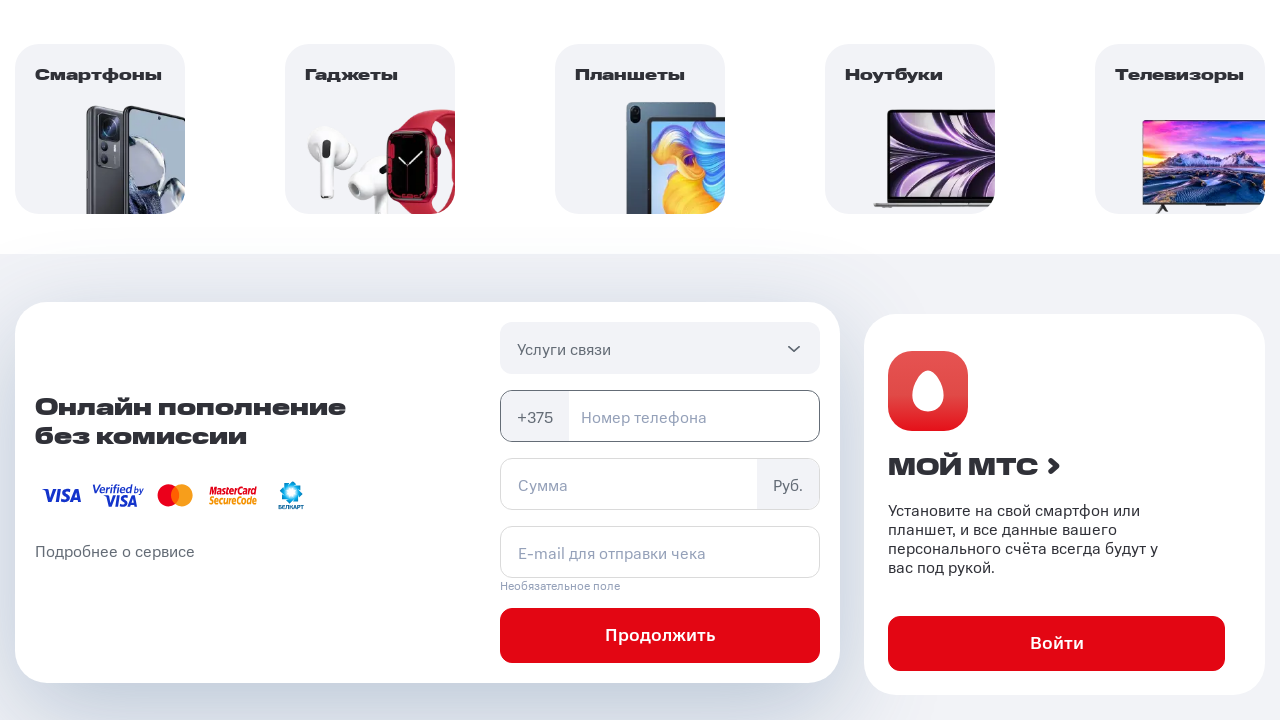

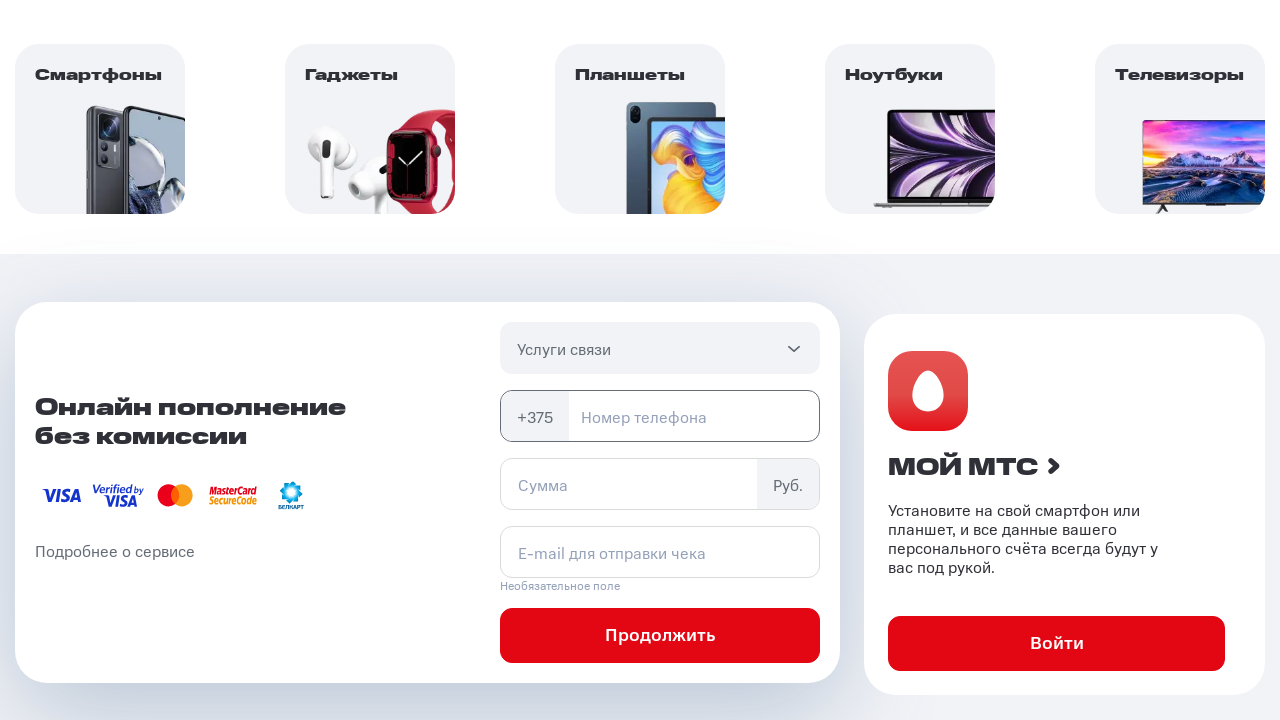